Tests JavaScript alert functionality by navigating to Basic Elements tab, clicking the Alert button, validating the alert message text, and accepting the alert.

Starting URL: http://automationbykrishna.com/#

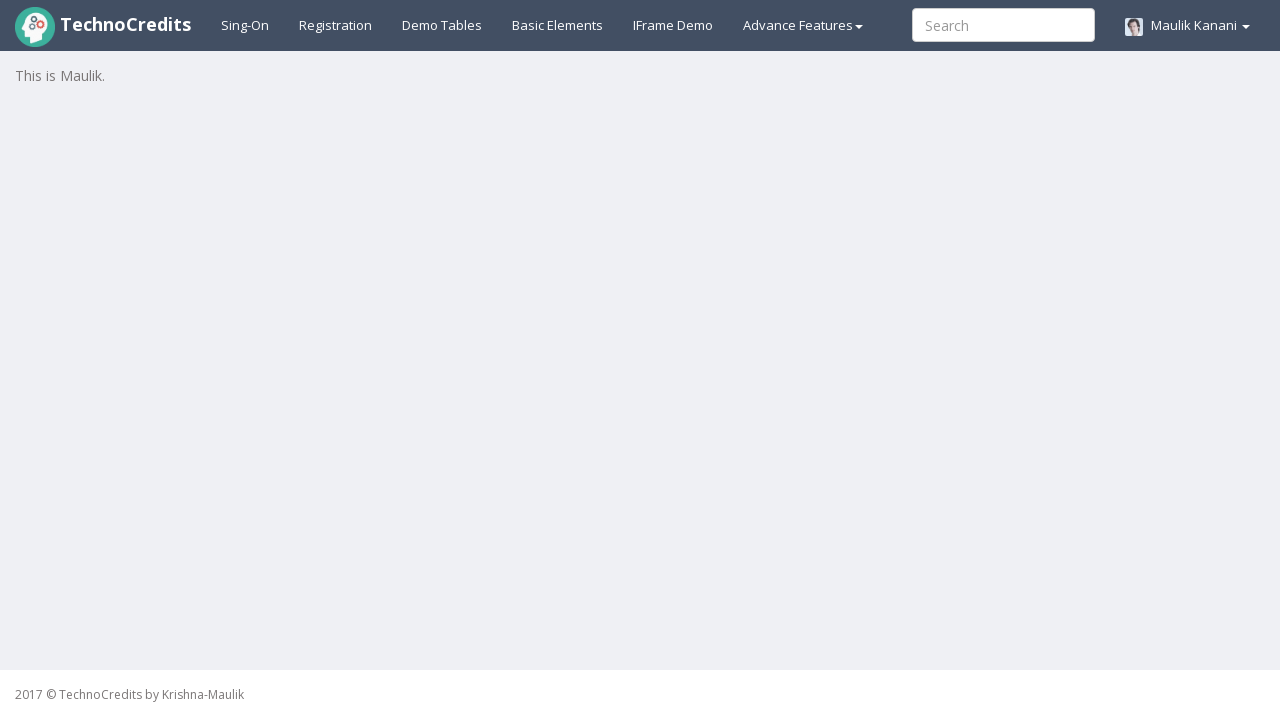

Clicked on Basic Elements tab at (558, 25) on a#basicelements
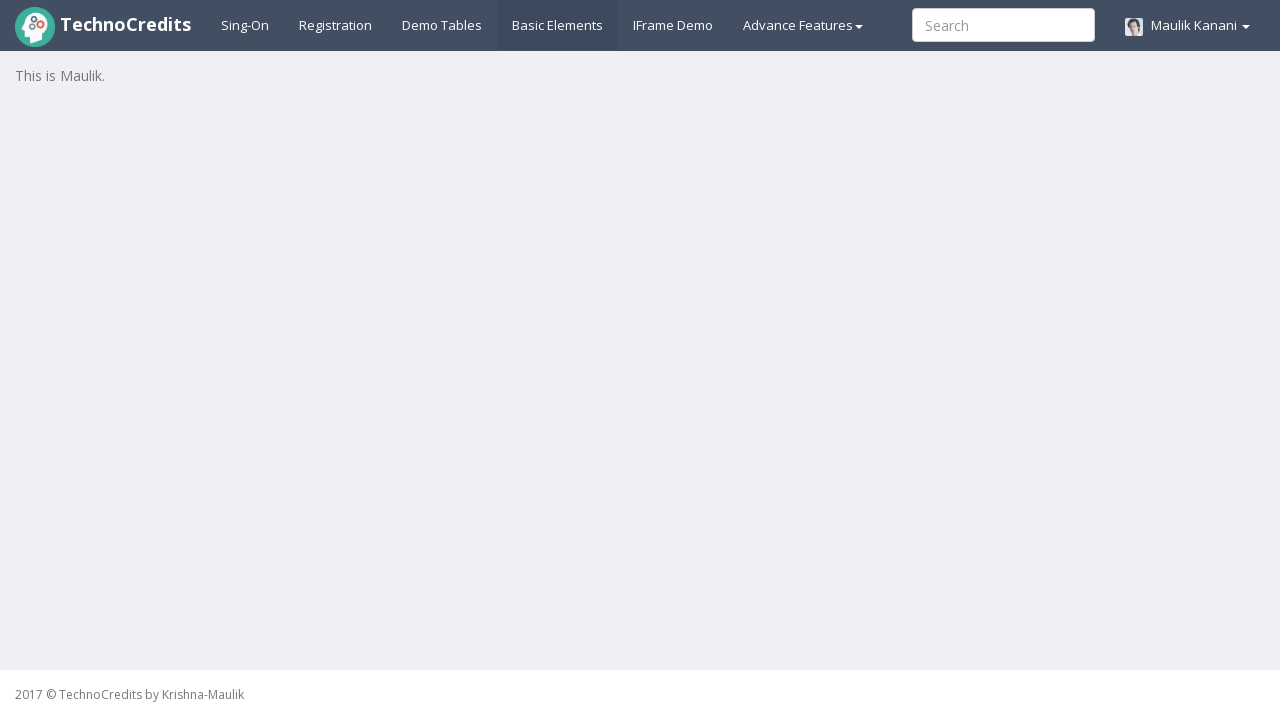

Clicked on Alert button at (73, 578) on #javascriptAlert
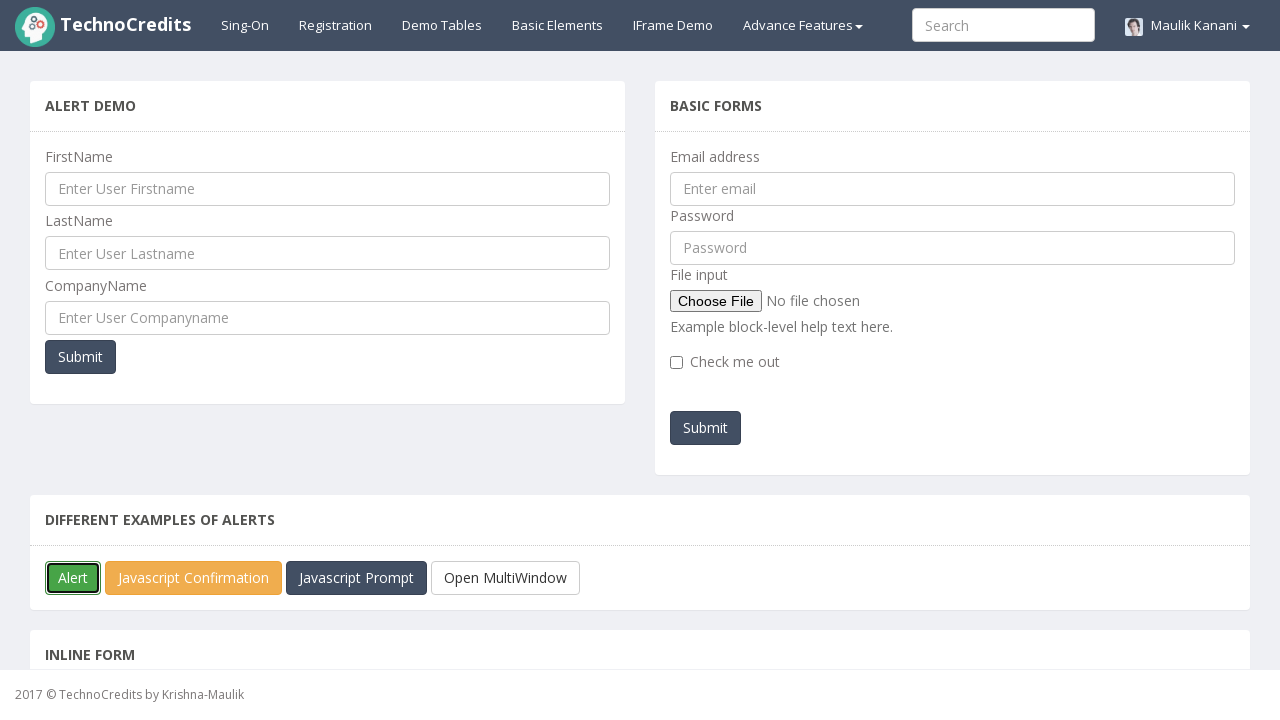

Set up dialog handler to accept alerts
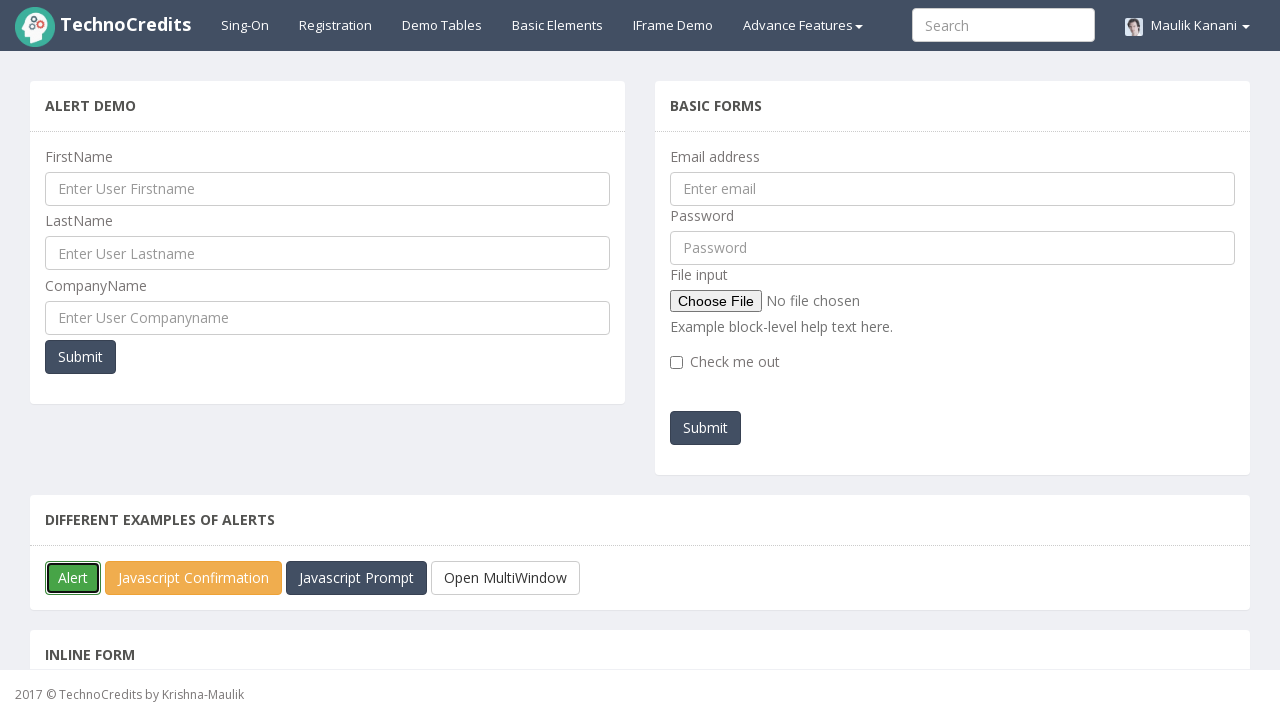

Set up dialog handler with message validation
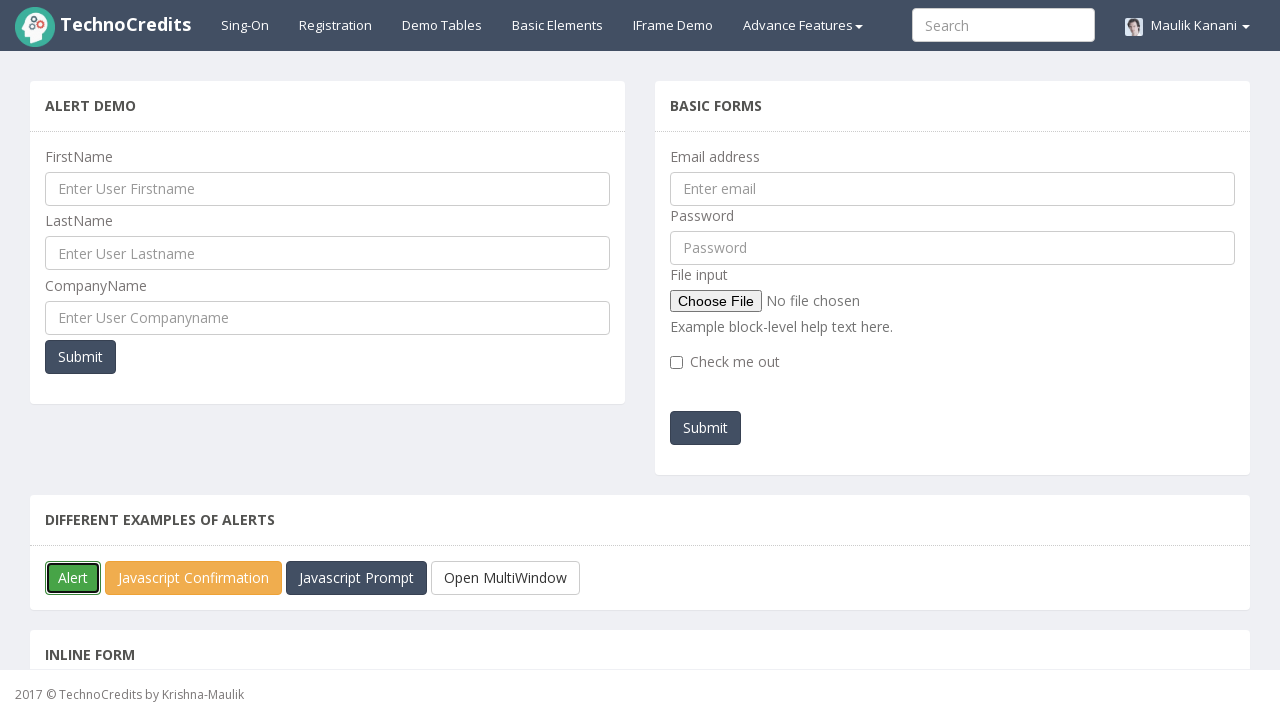

Clicked Alert button again to trigger alert with handler at (73, 578) on #javascriptAlert
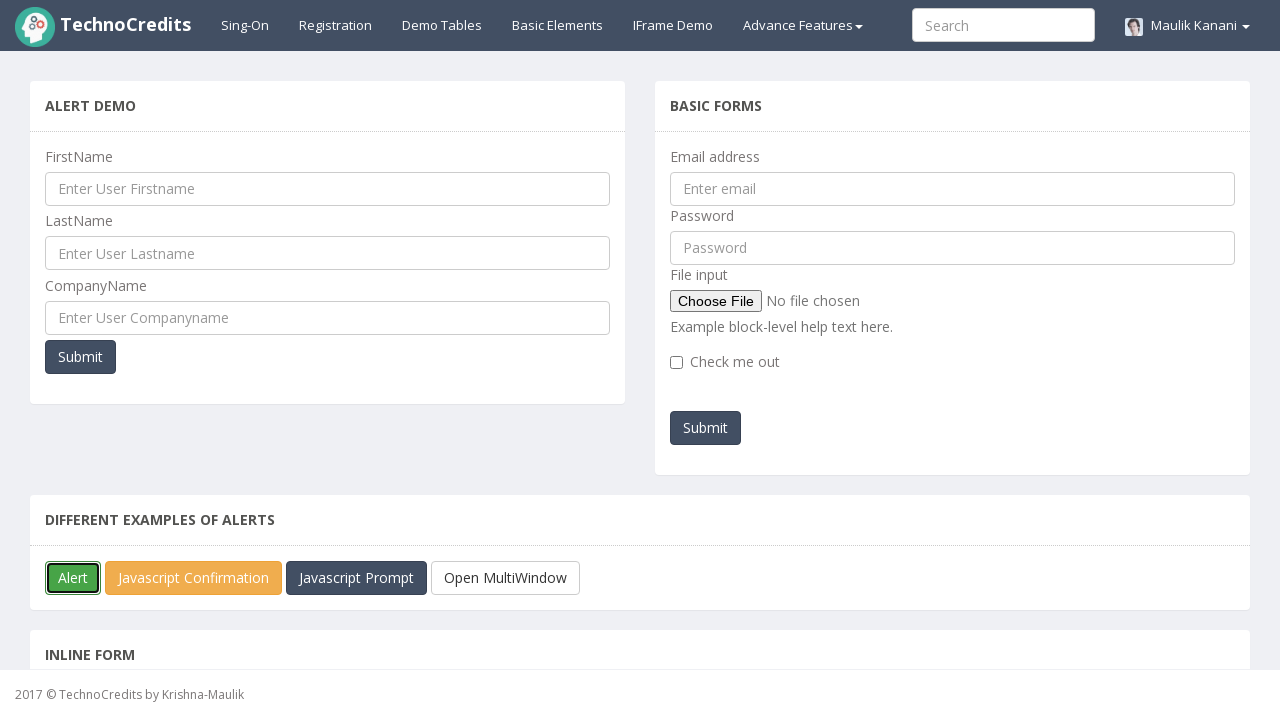

Waited for dialog handling to complete
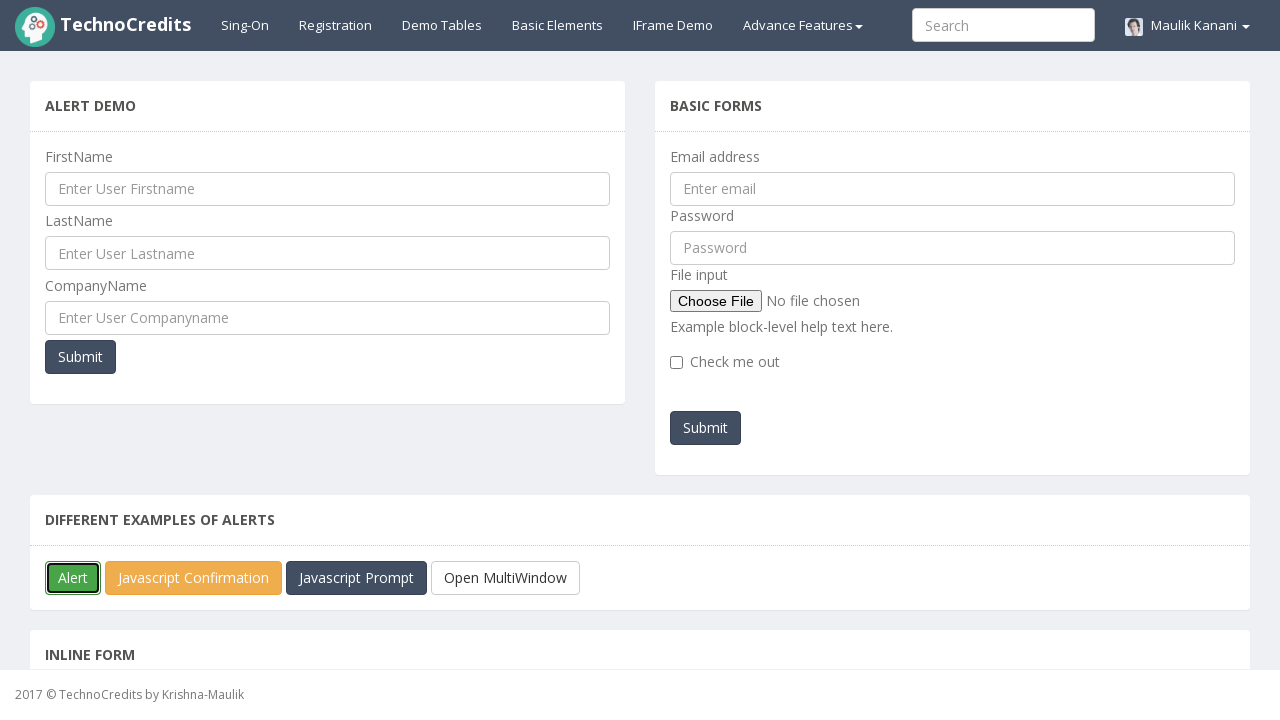

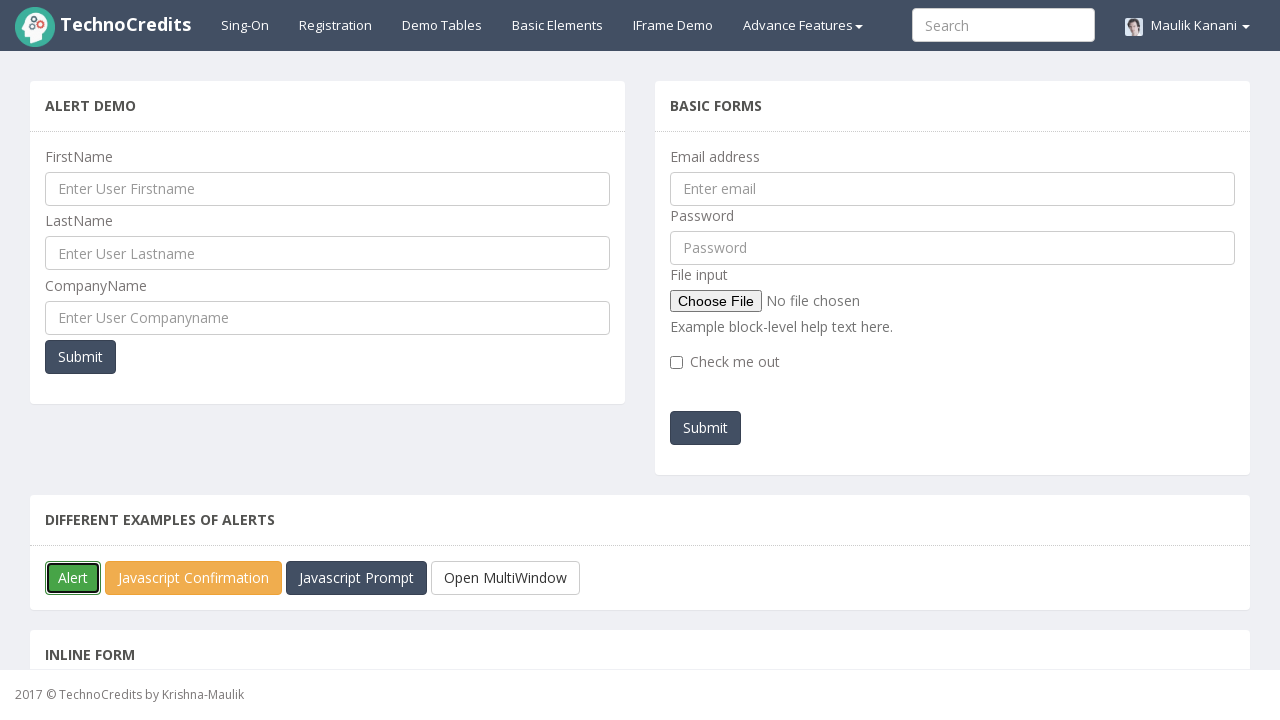